Tests the sign-up functionality on demoblaze.com by filling in a username and password, submitting the form, and handling the resulting alert

Starting URL: https://www.demoblaze.com/index.html

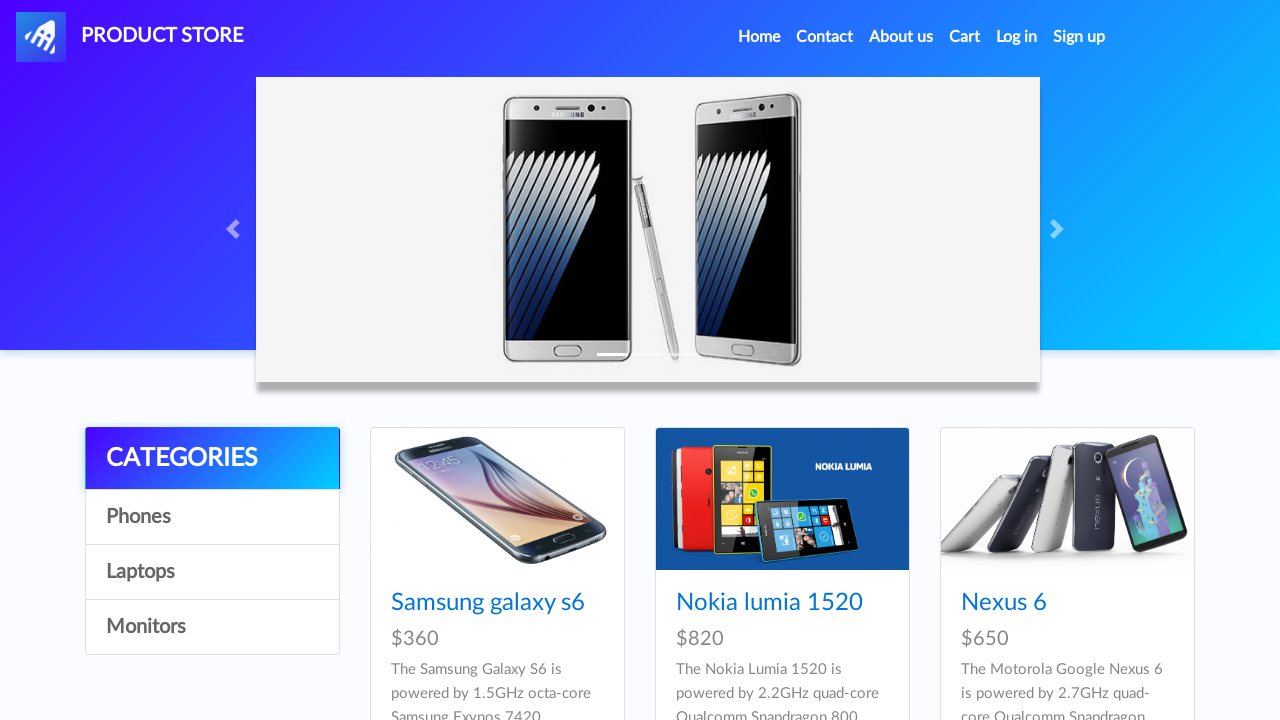

Clicked Sign up link in navigation bar at (1079, 37) on a:text("Sign up")
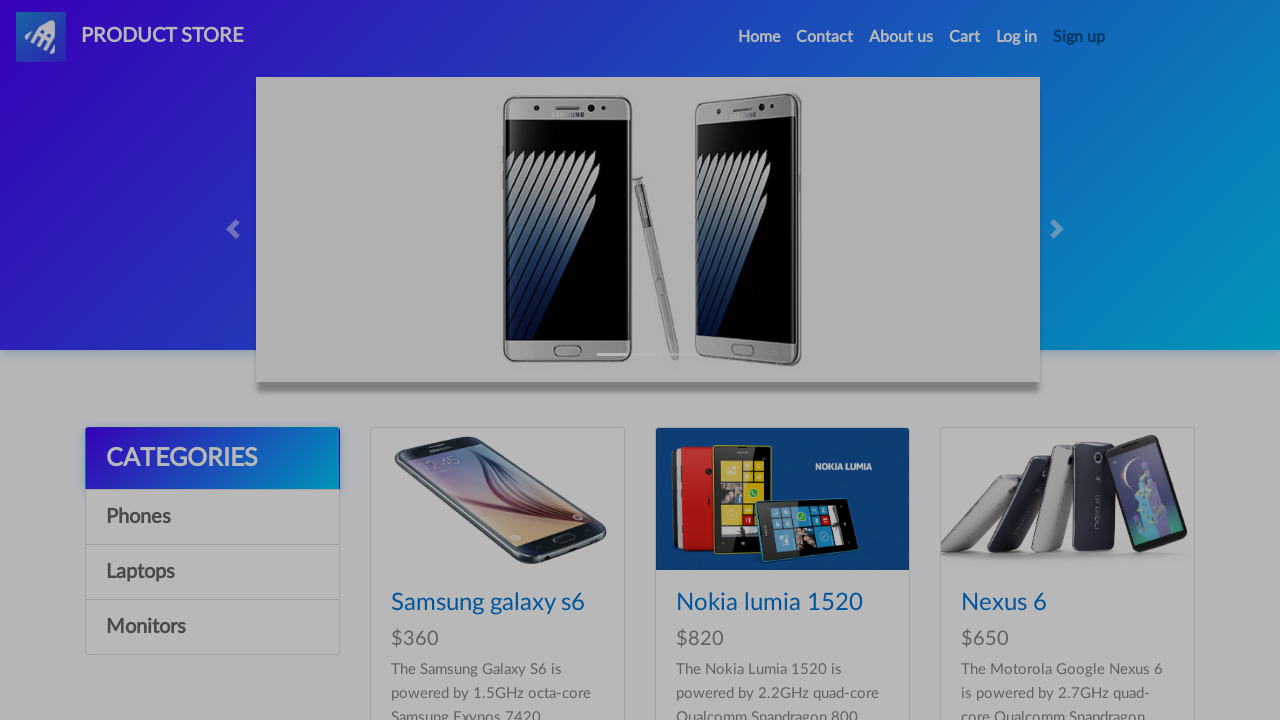

Generated random username: OAm9gnLG
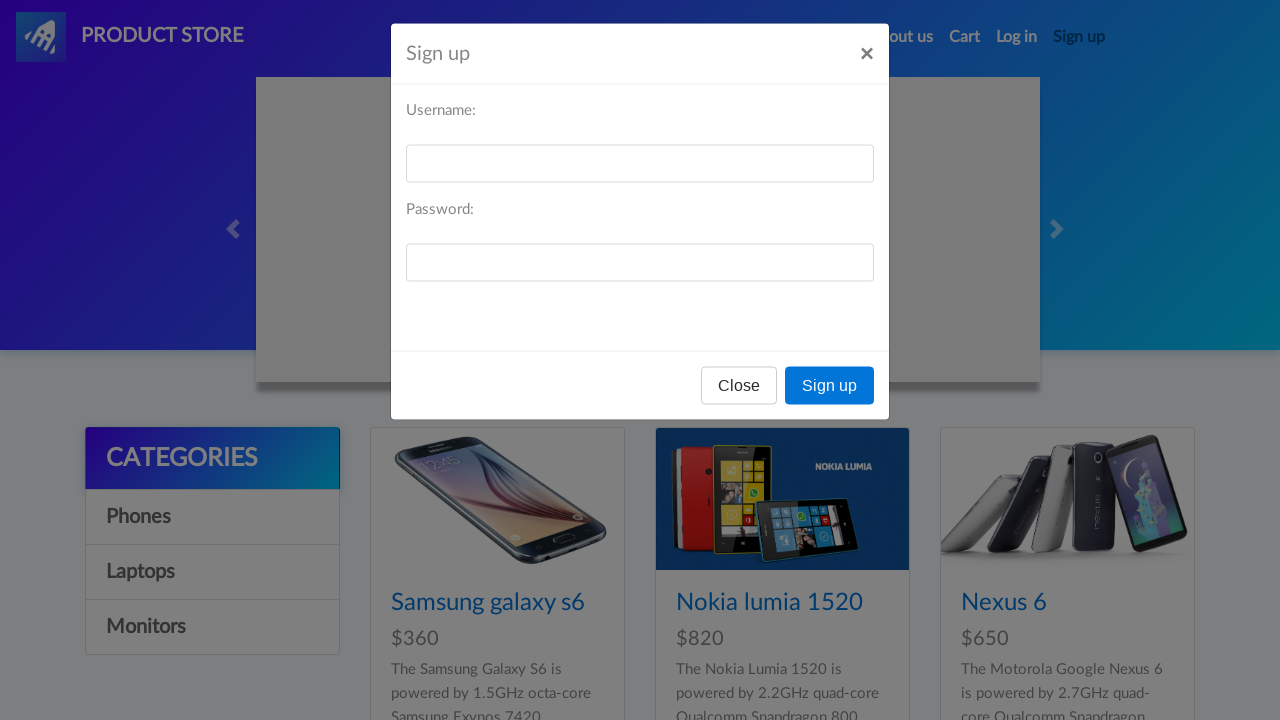

Filled in username field with 'OAm9gnLG' on #sign-username
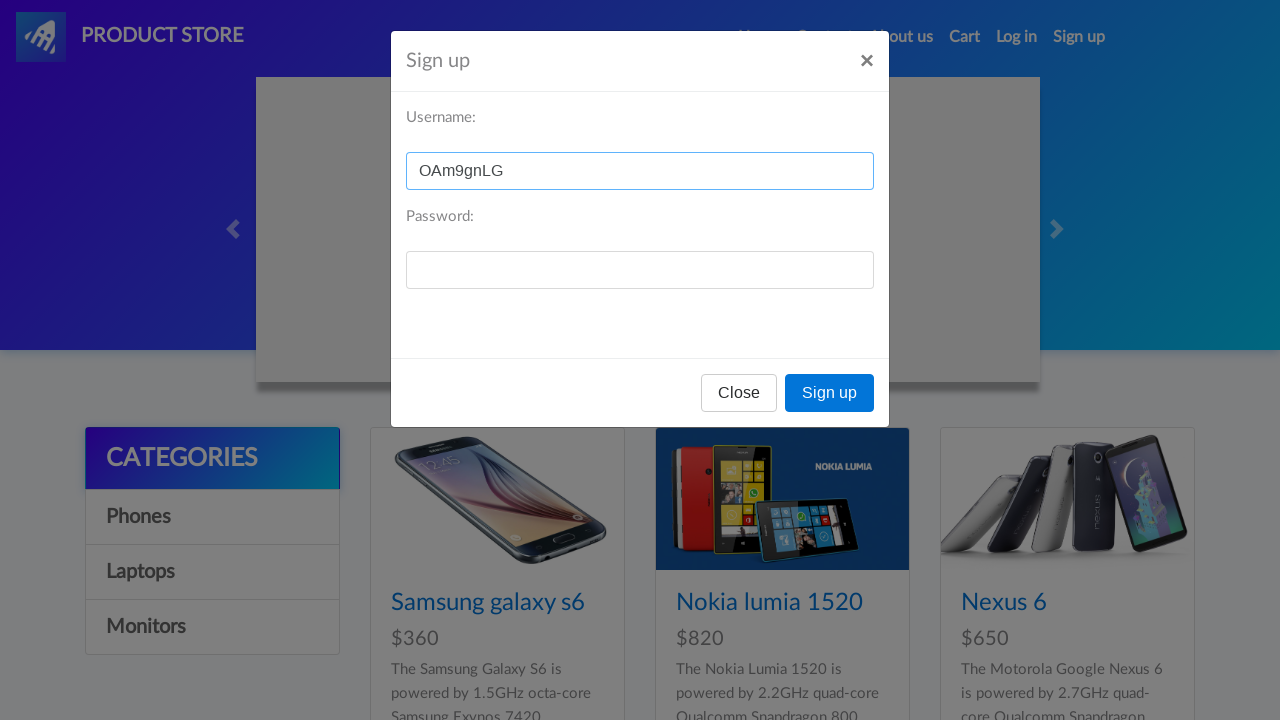

Filled in password field with 'testing1' on #sign-password
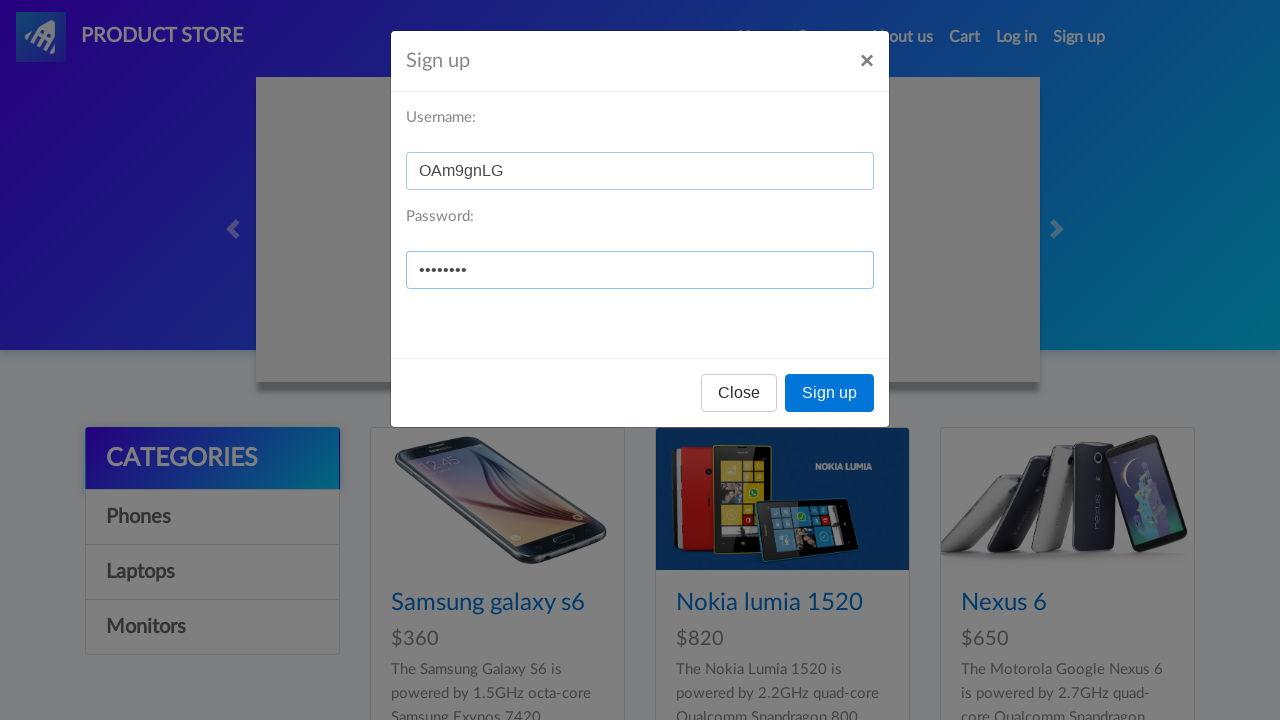

Waited 3 seconds before form submission
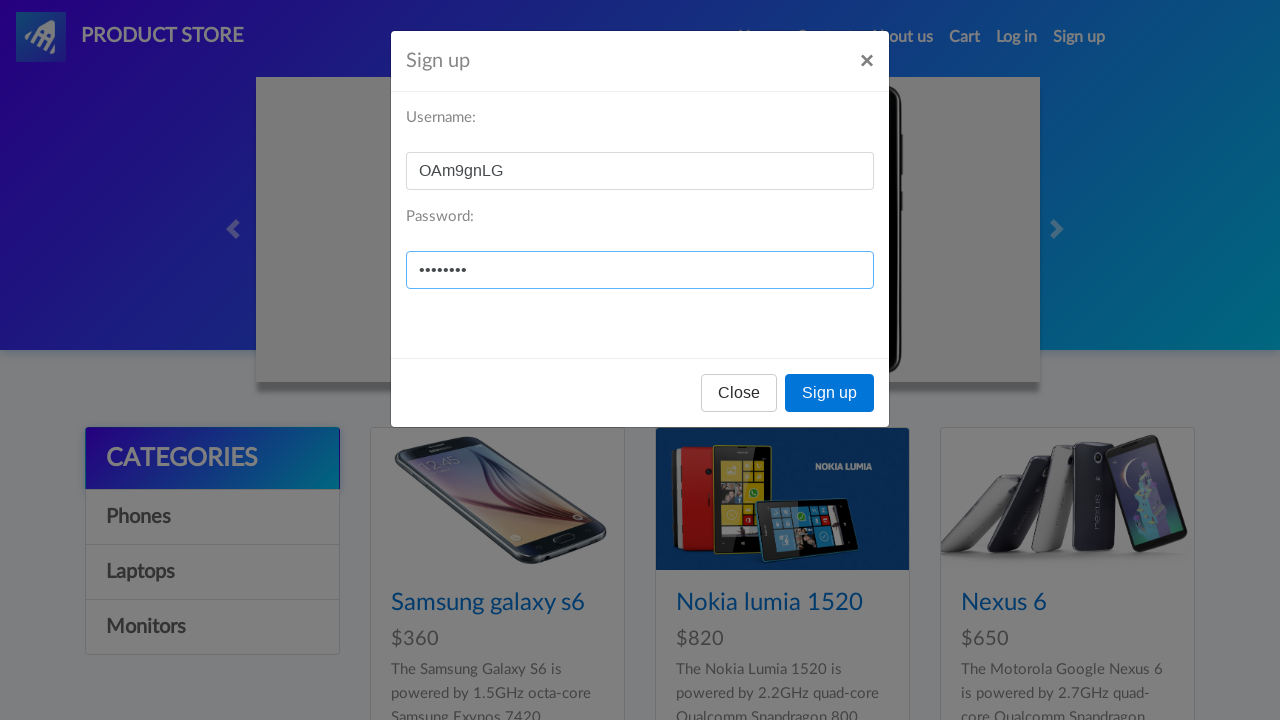

Registered dialog handler to accept alerts
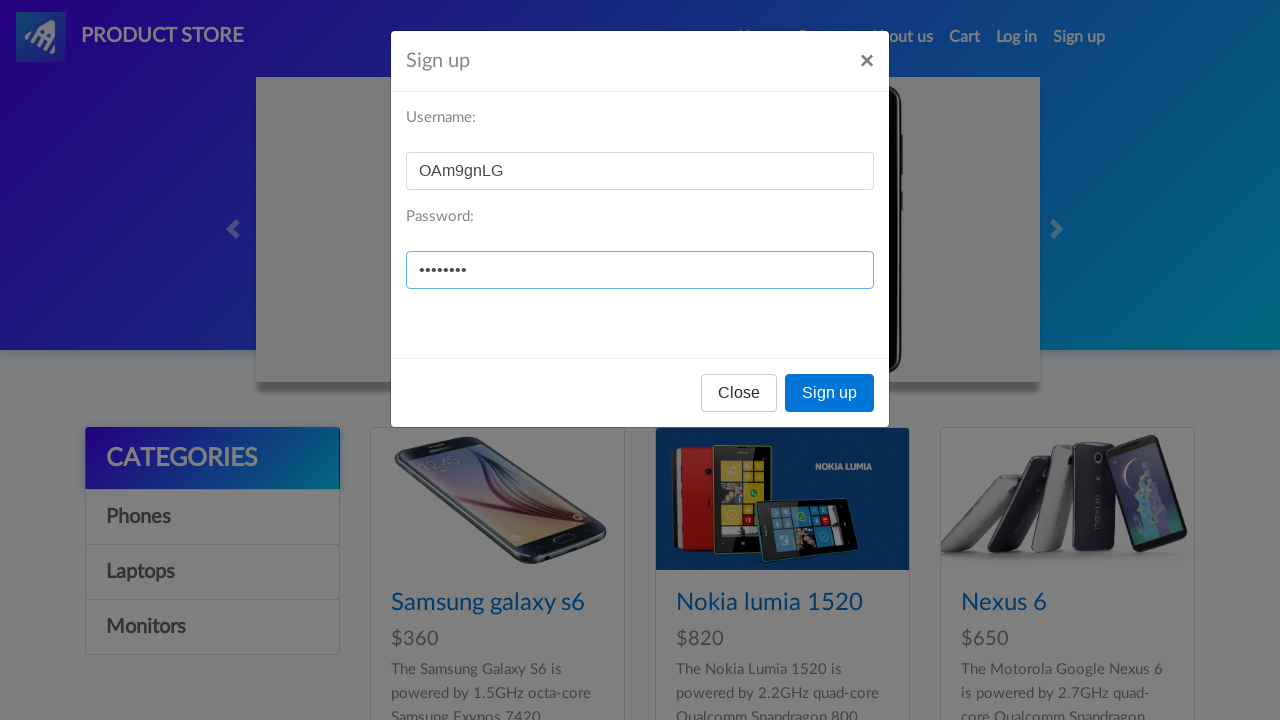

Clicked Sign up button to submit the form at (830, 393) on button:text("Sign up")
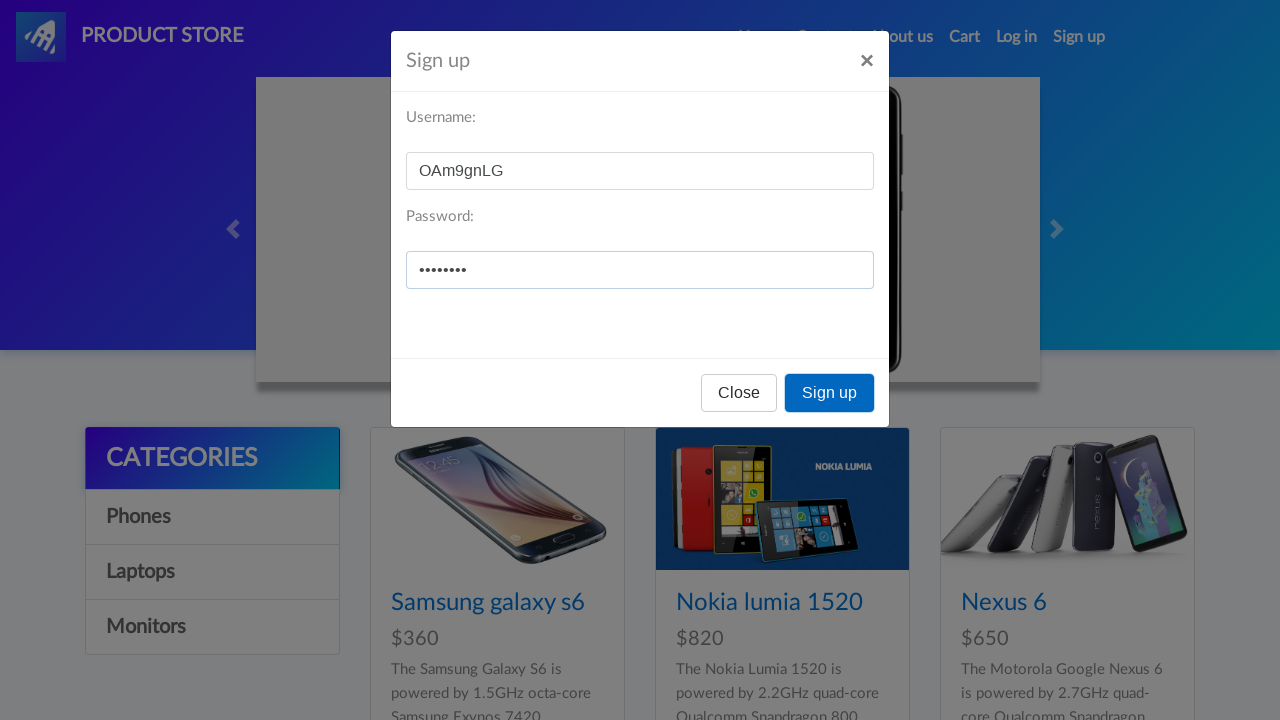

Waited 1 second for alert dialog to be processed
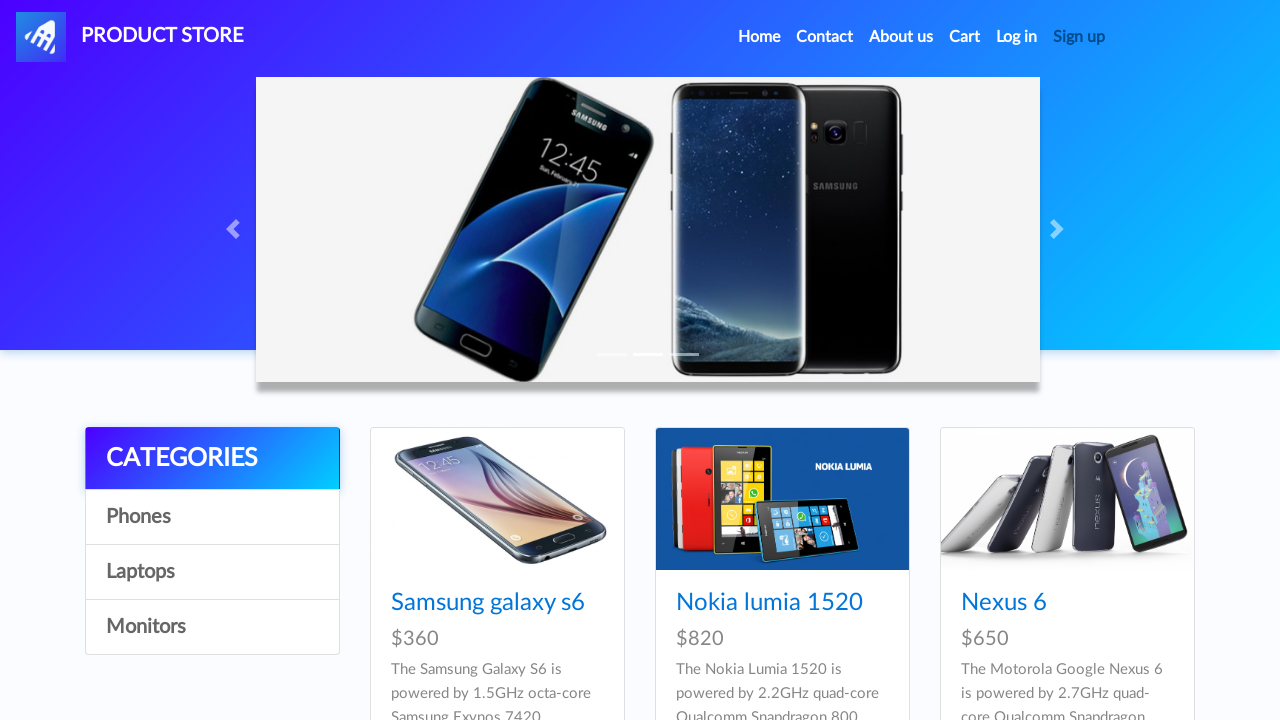

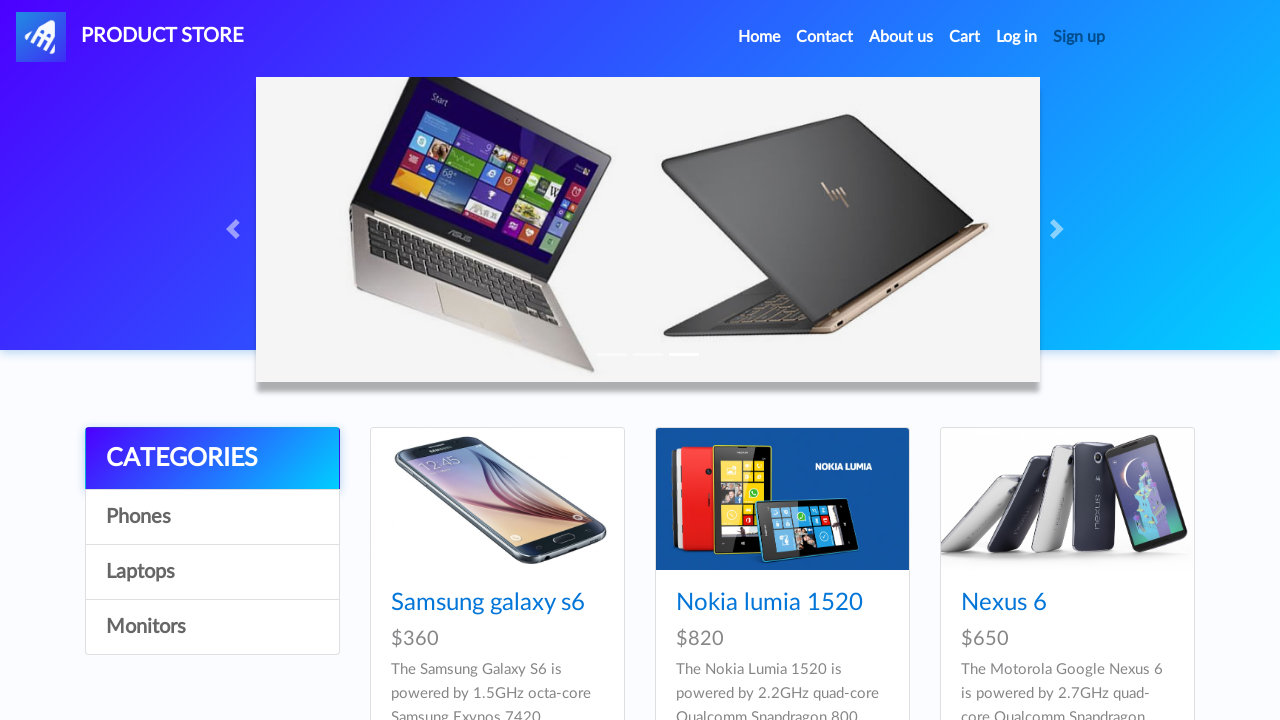